Tests dynamic loading by clicking Start button and waiting for Hello World text to appear with a 5-second timeout

Starting URL: https://automationfc.github.io/dynamic-loading/

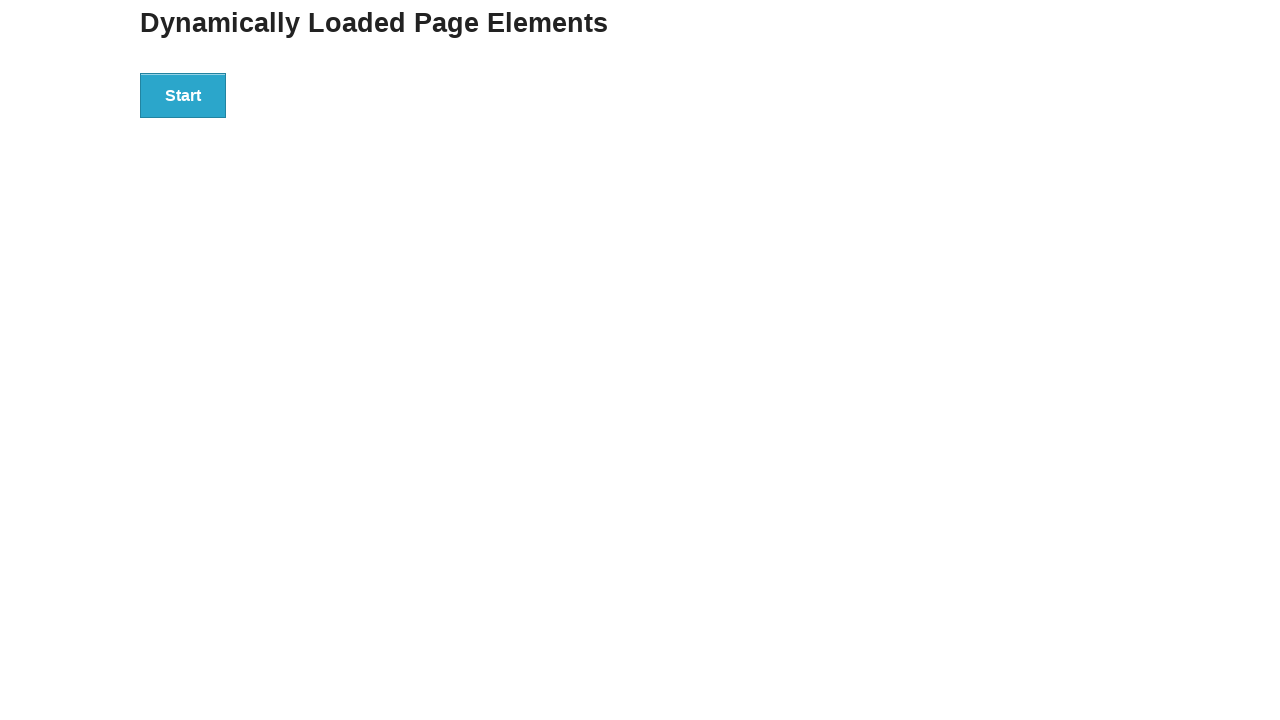

Clicked Start button to initiate dynamic loading at (183, 95) on xpath=//button[text()='Start']
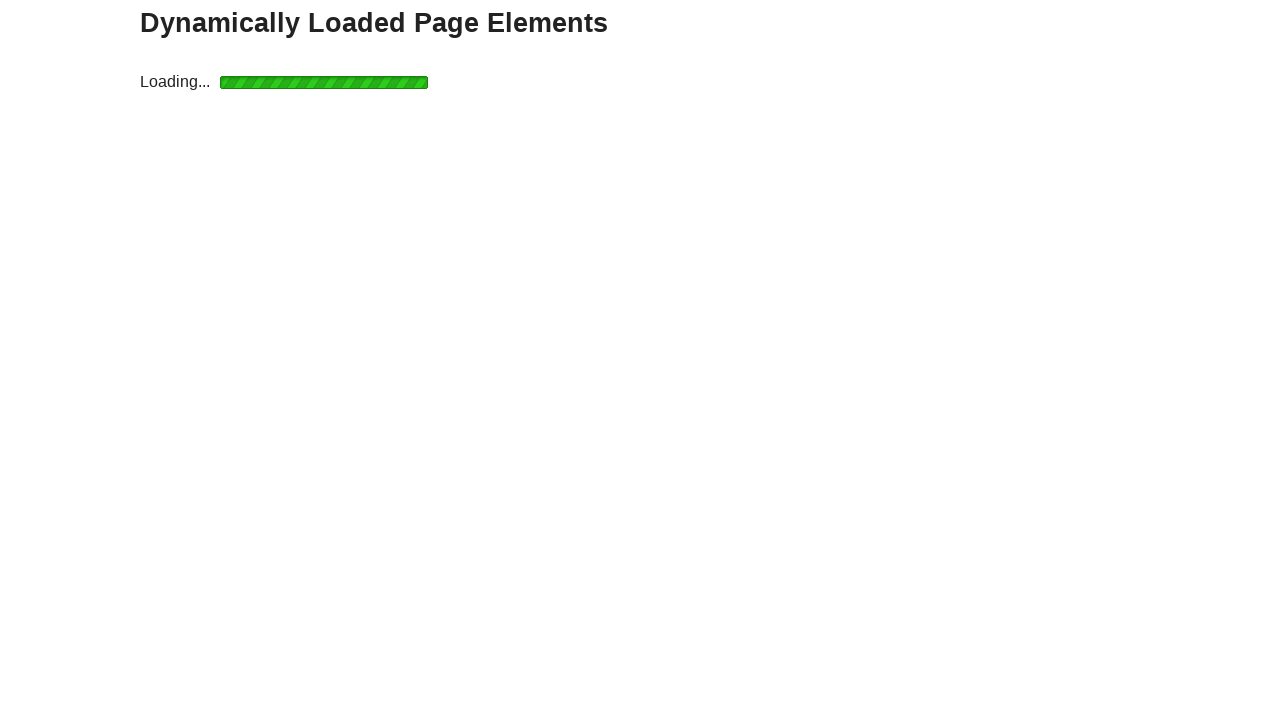

Loading indicator disappeared after 5-second timeout
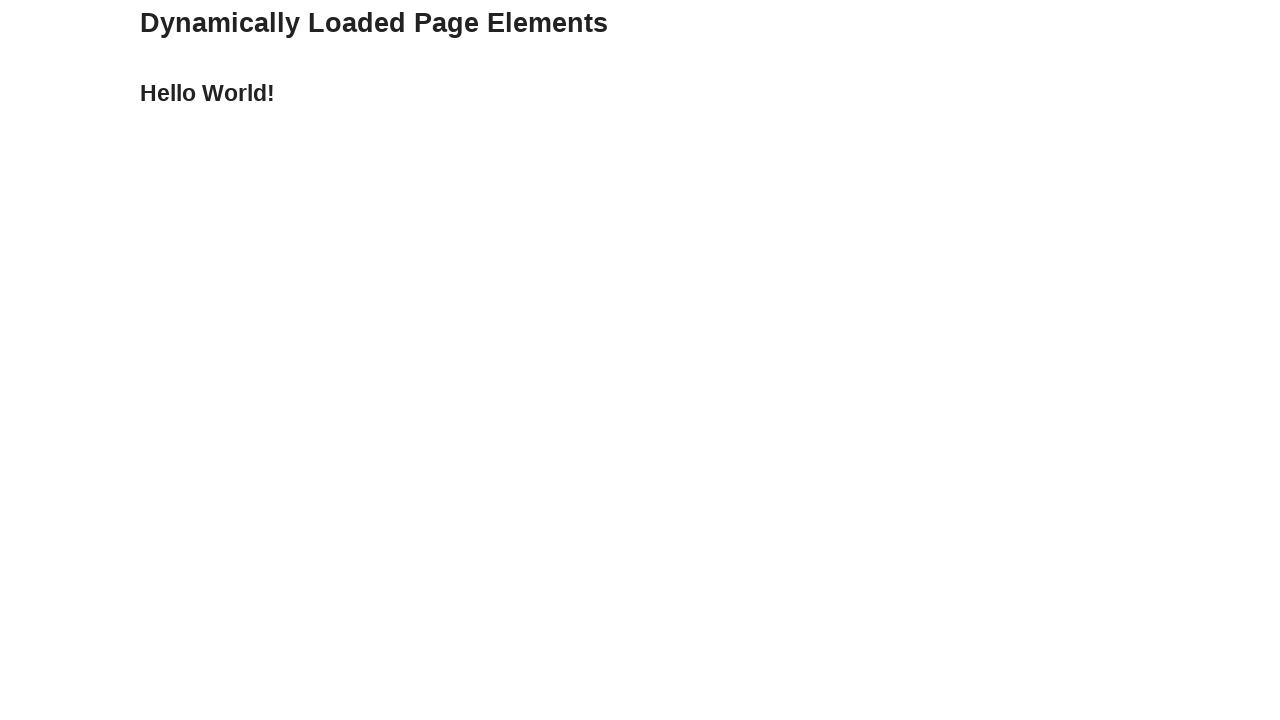

Hello World text appeared within 5-second timeout
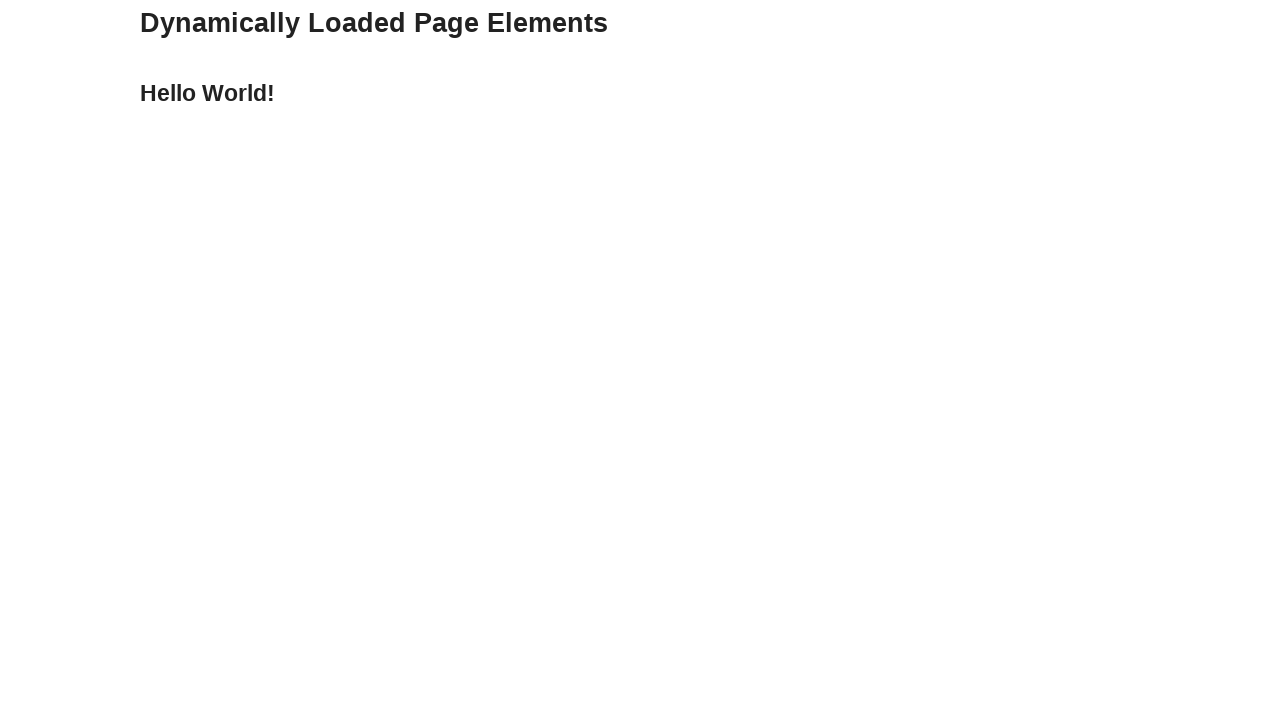

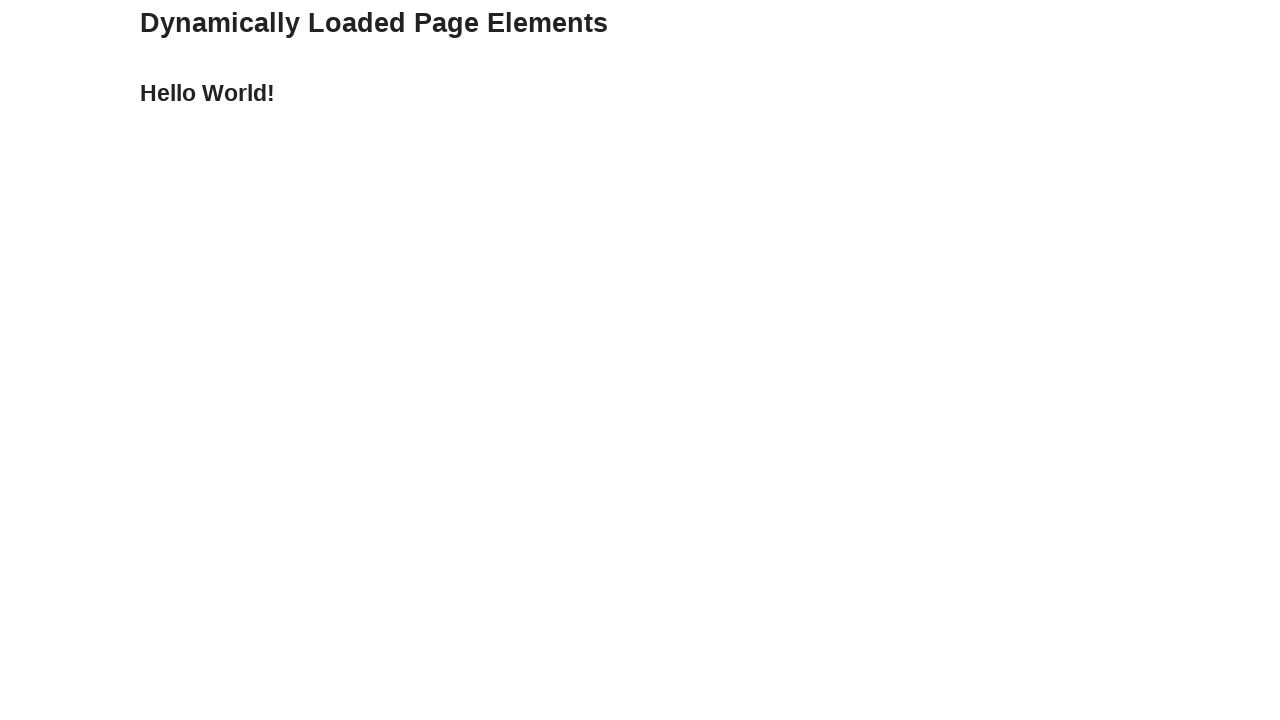